Tests JavaScript prompt by accepting it without entering any text

Starting URL: https://the-internet.herokuapp.com/

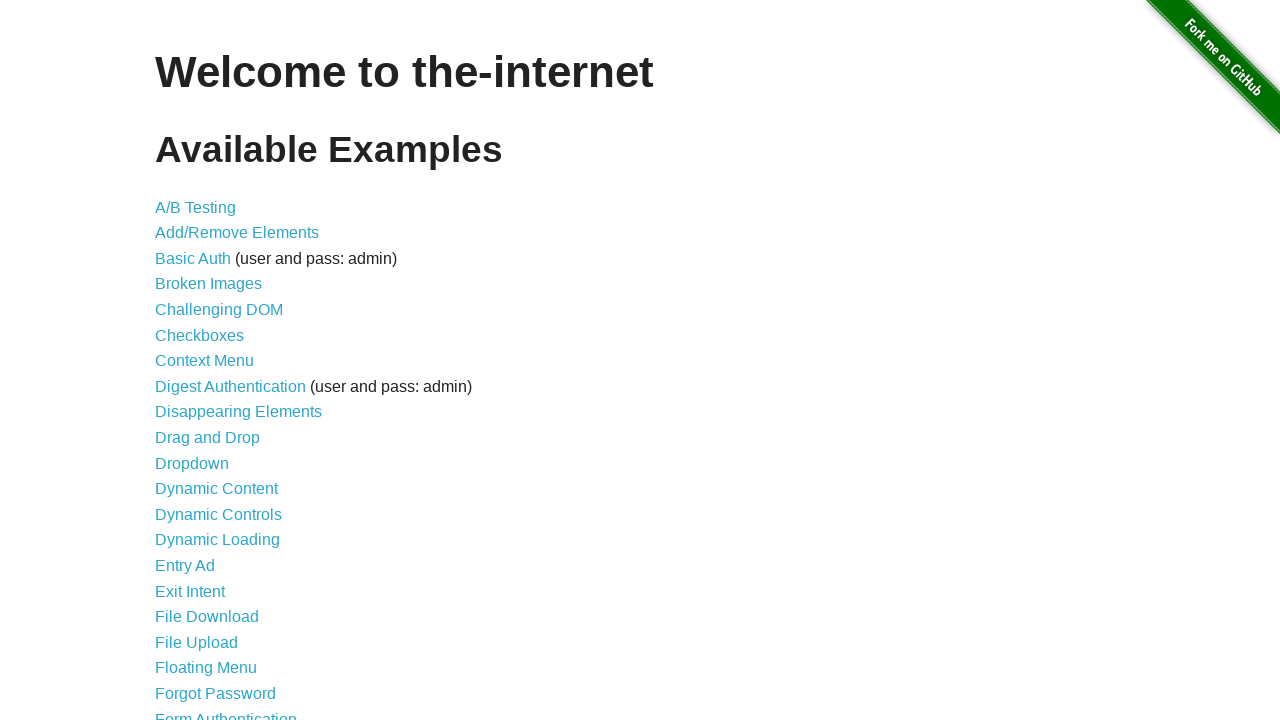

Clicked on JavaScript Alerts link at (214, 361) on xpath=//a[text()='JavaScript Alerts']
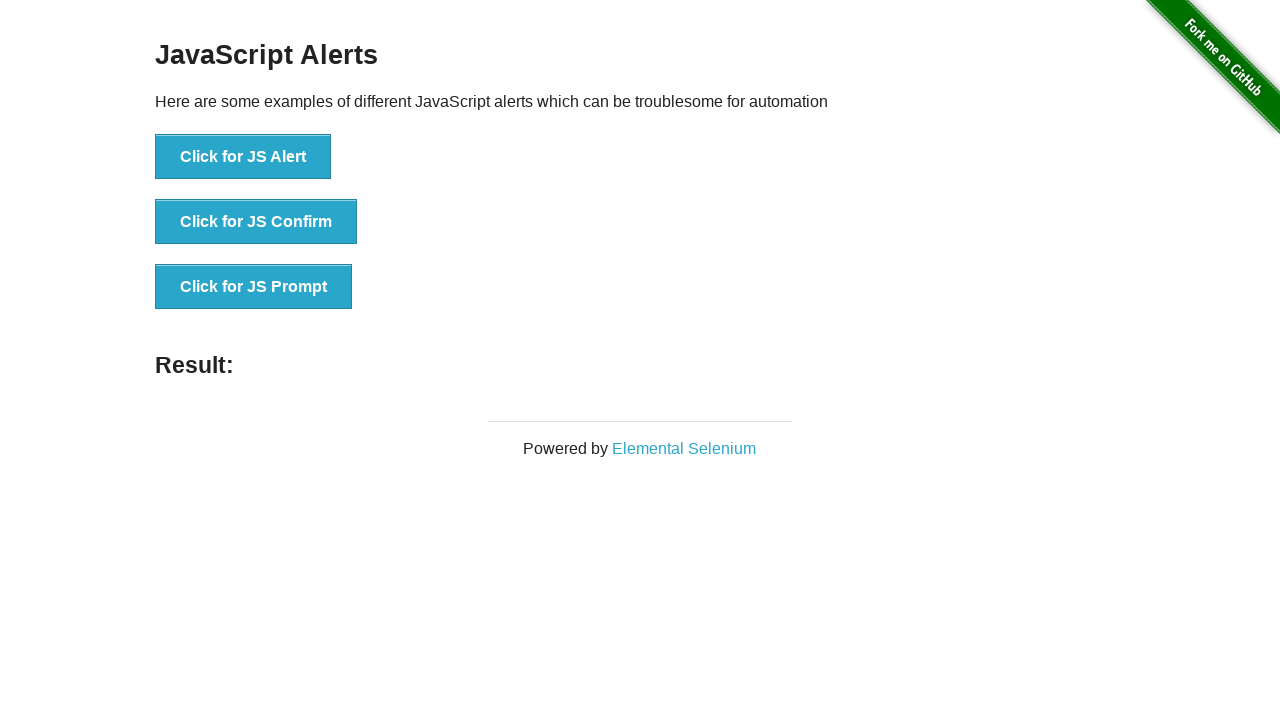

Clicked button to trigger JS Prompt at (254, 287) on xpath=//button[text()='Click for JS Prompt']
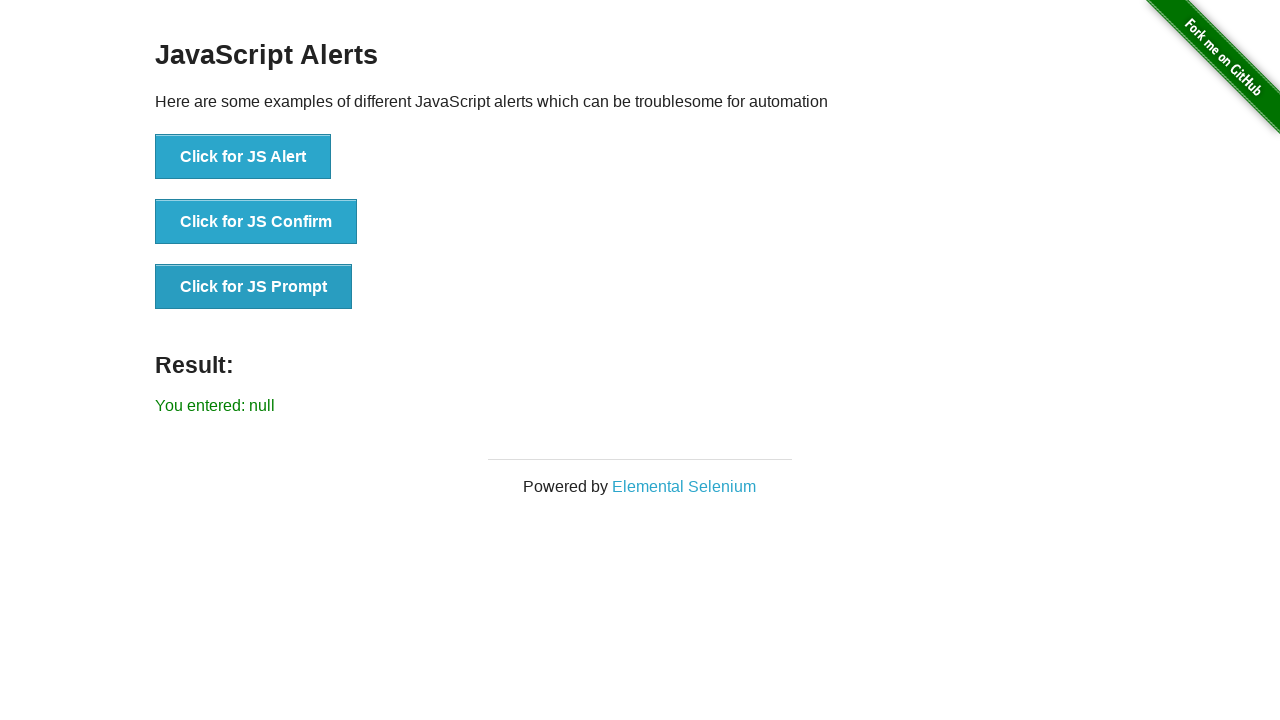

Set up dialog handler to accept prompt without entering text
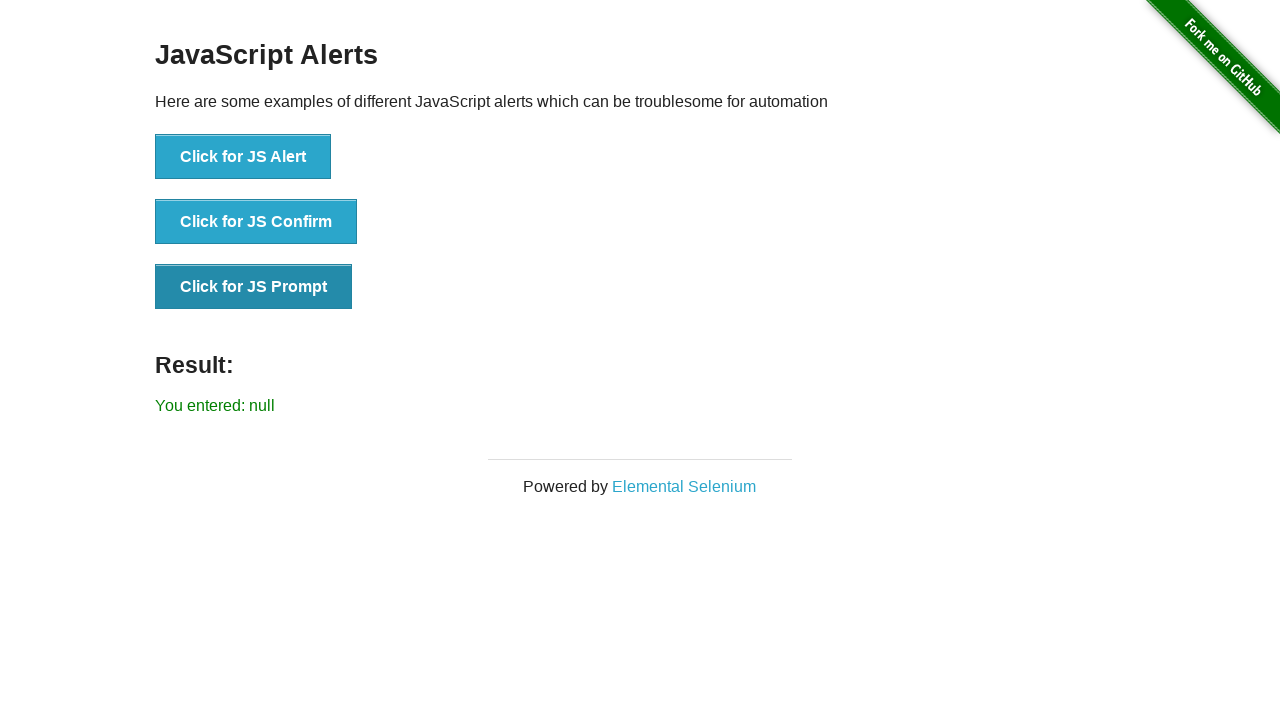

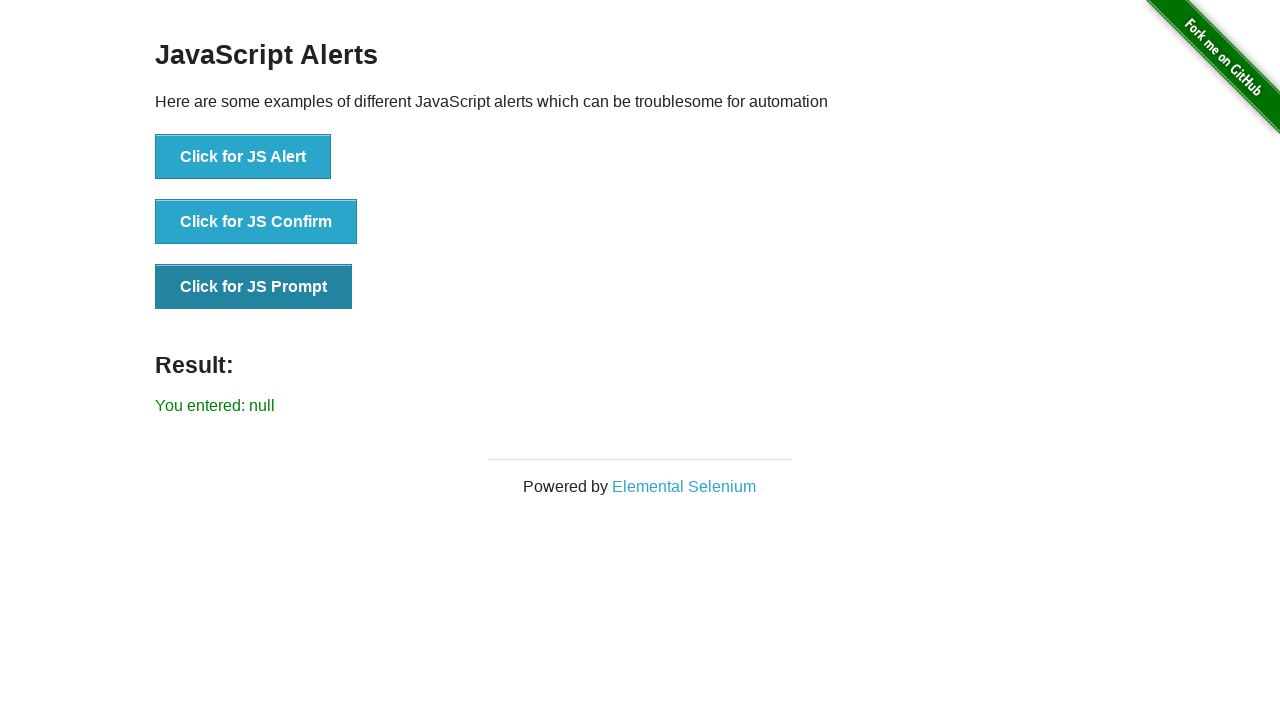